Tests filtering to display only active (uncompleted) todo items

Starting URL: https://demo.playwright.dev/todomvc

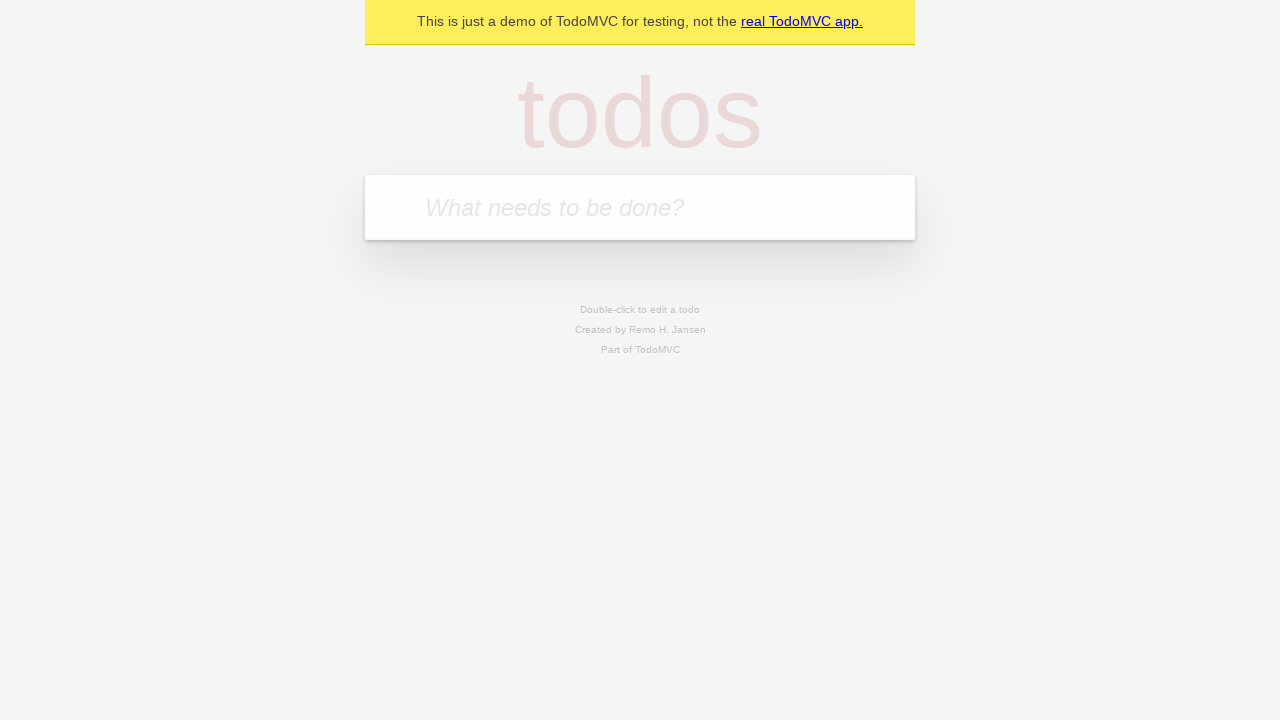

Filled todo input with 'buy some cheese' on internal:attr=[placeholder="What needs to be done?"i]
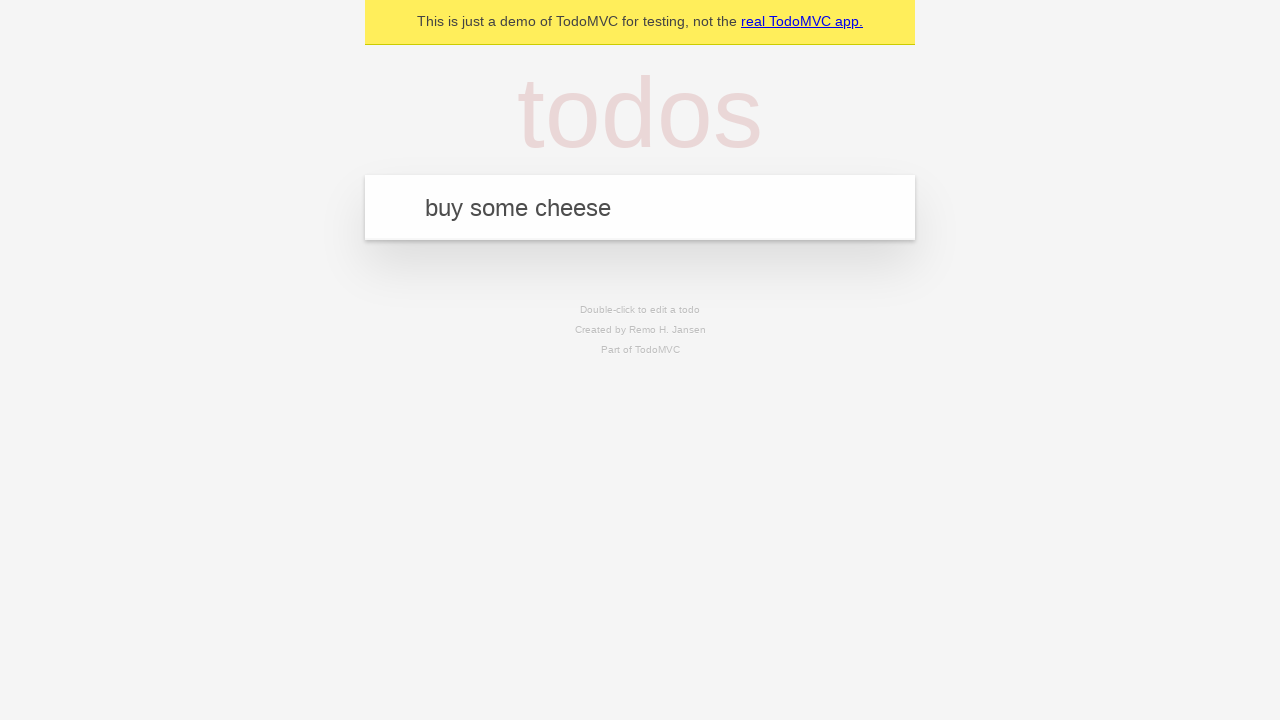

Pressed Enter to create first todo item on internal:attr=[placeholder="What needs to be done?"i]
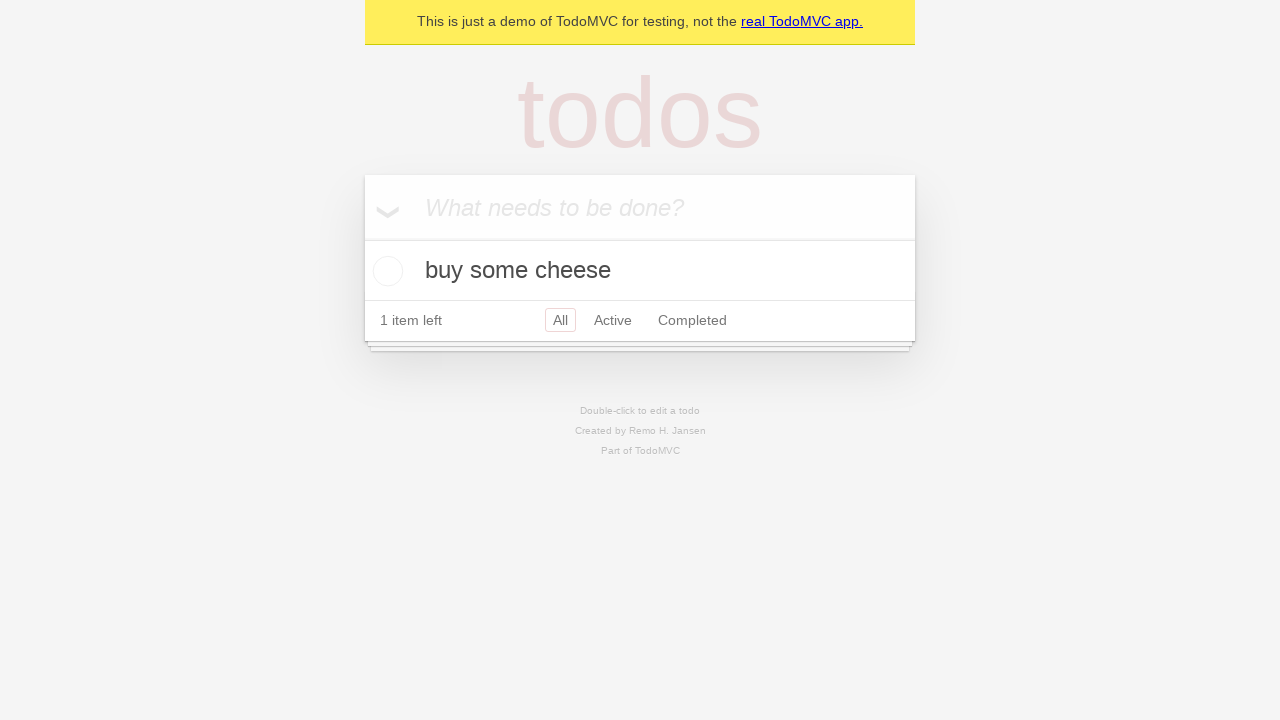

Filled todo input with 'feed the cat' on internal:attr=[placeholder="What needs to be done?"i]
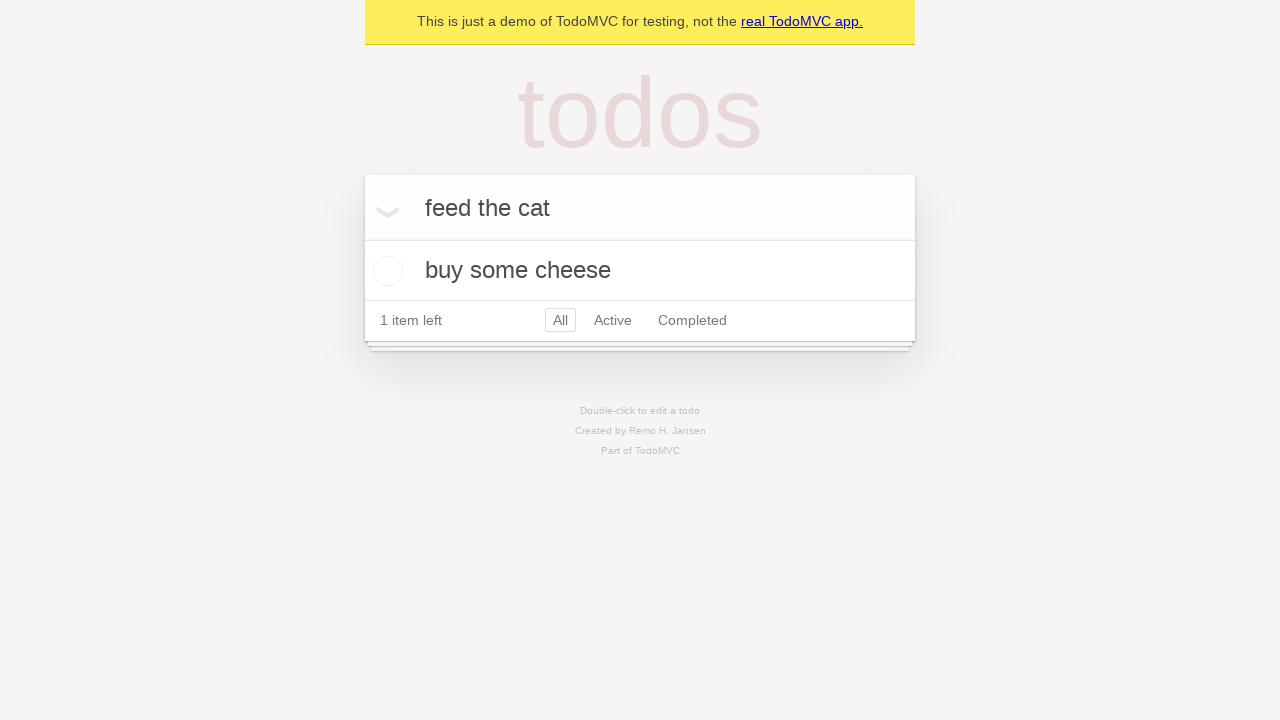

Pressed Enter to create second todo item on internal:attr=[placeholder="What needs to be done?"i]
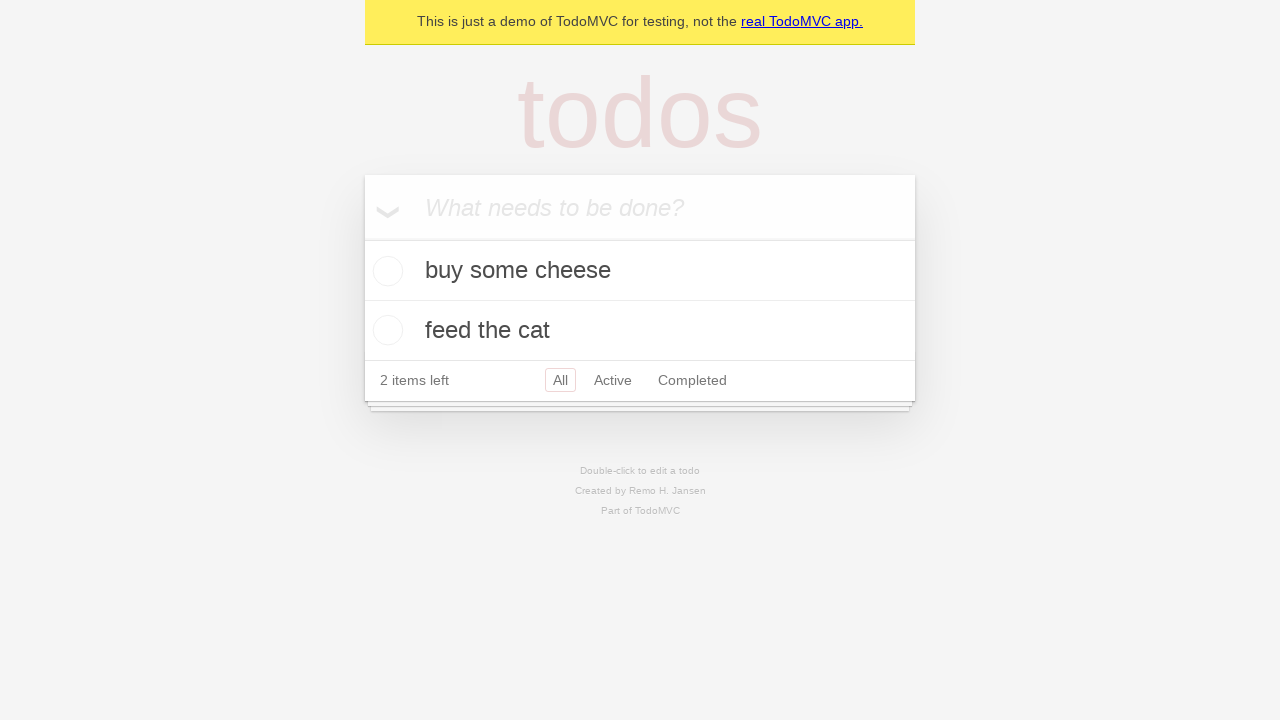

Filled todo input with 'book a doctors appointment' on internal:attr=[placeholder="What needs to be done?"i]
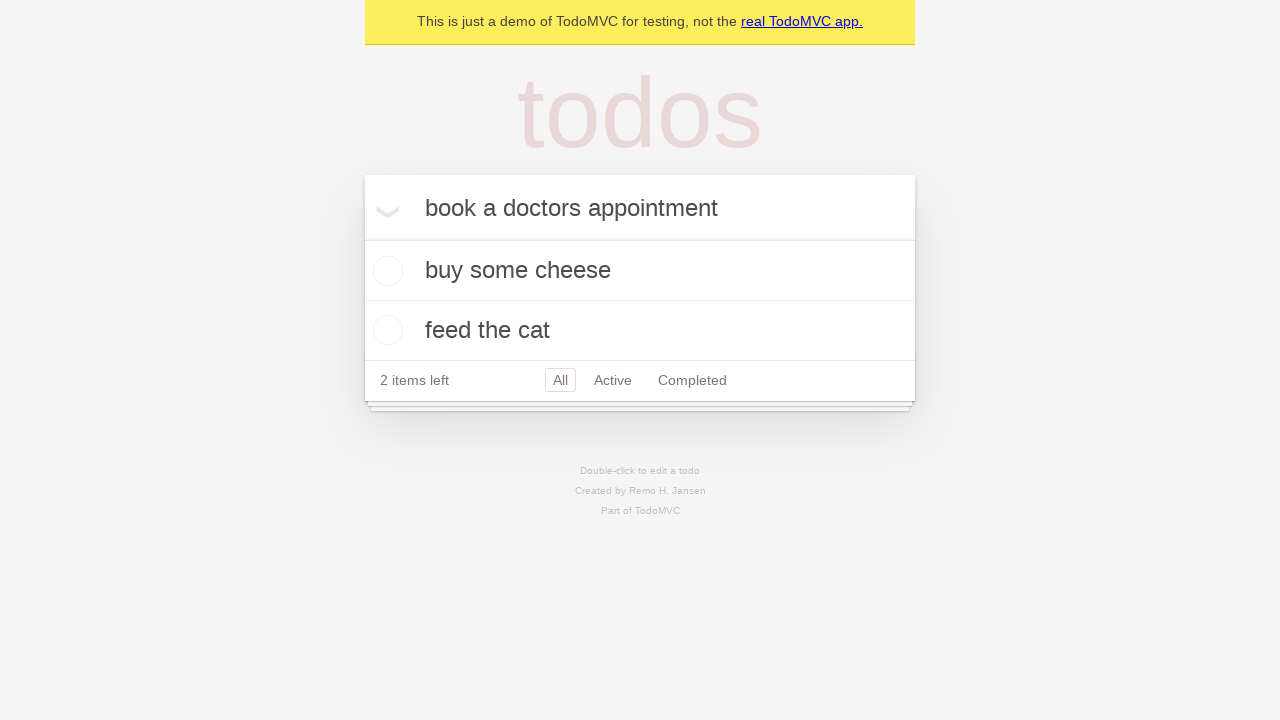

Pressed Enter to create third todo item on internal:attr=[placeholder="What needs to be done?"i]
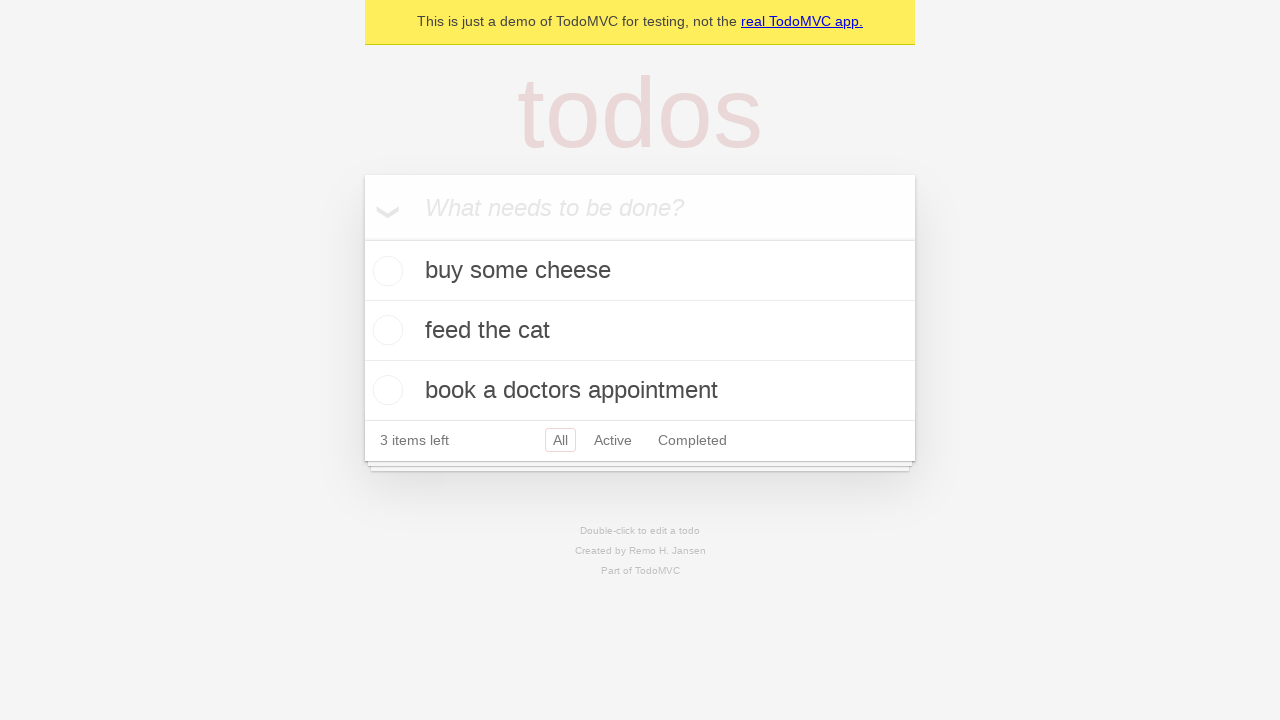

Checked the second todo item (marked as completed) at (385, 330) on internal:testid=[data-testid="todo-item"s] >> nth=1 >> internal:role=checkbox
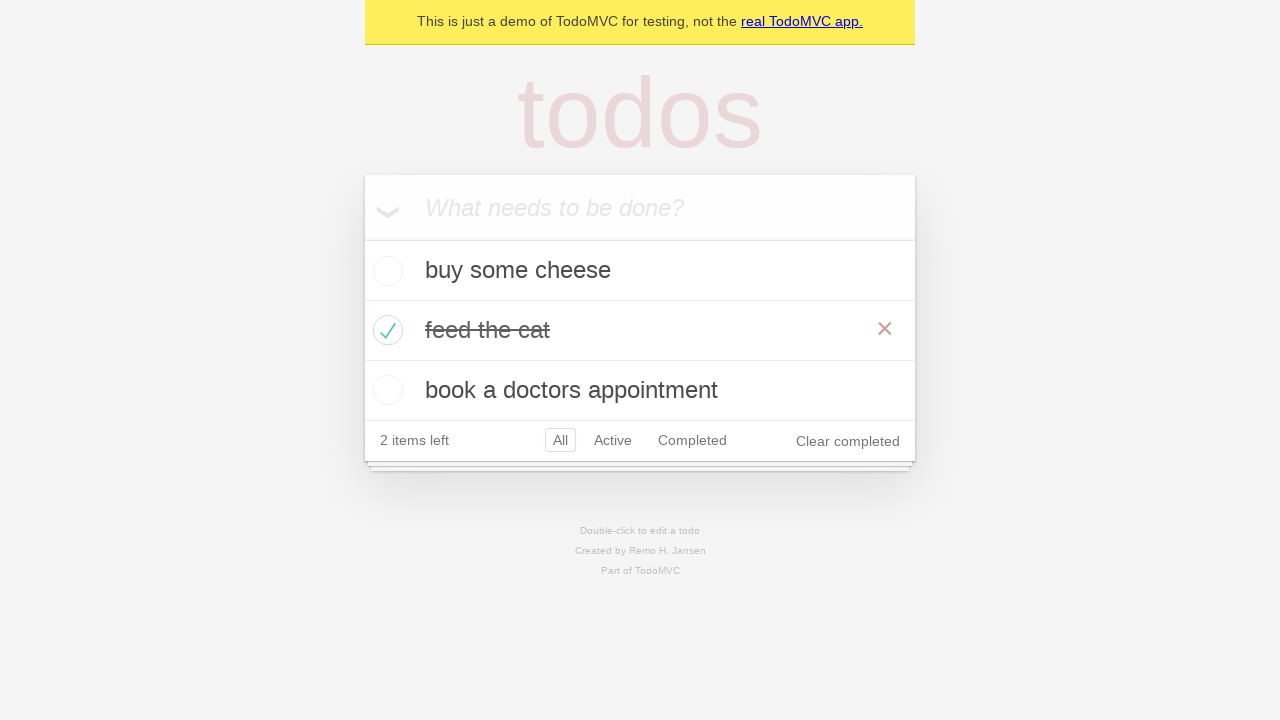

Clicked Active filter to display only uncompleted items at (613, 440) on internal:role=link[name="Active"i]
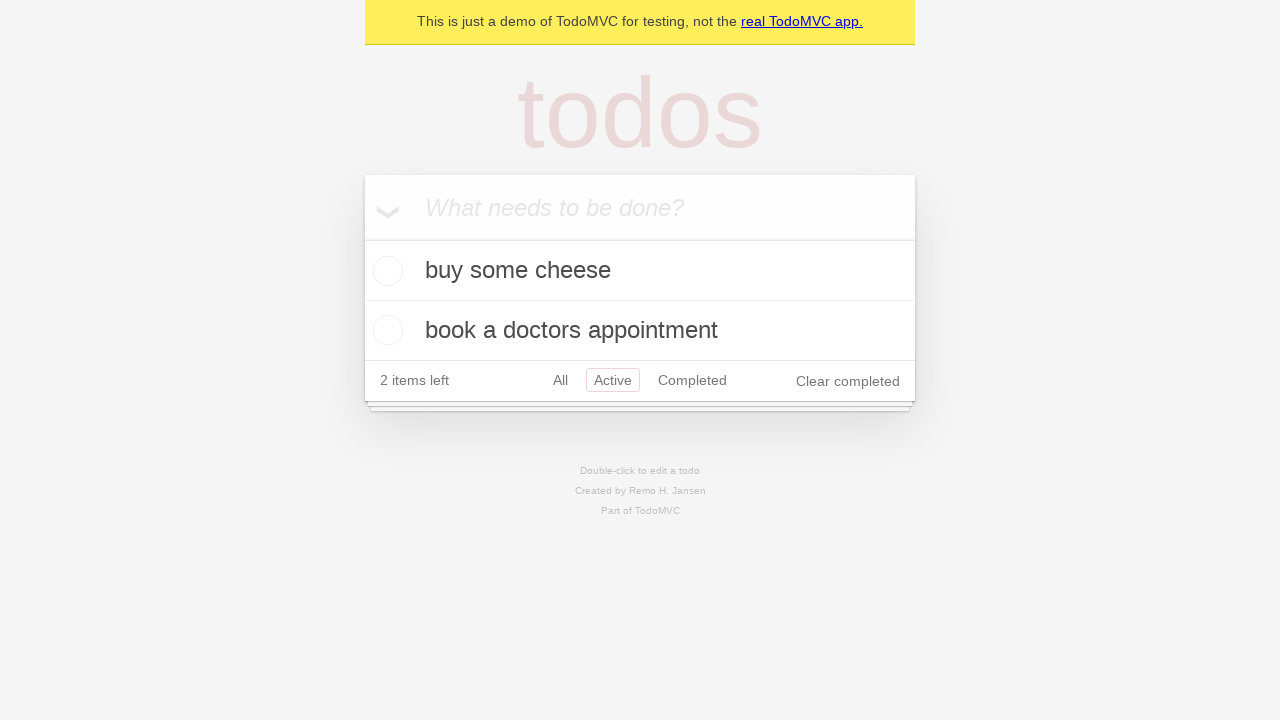

Waited for todo items to load after filtering
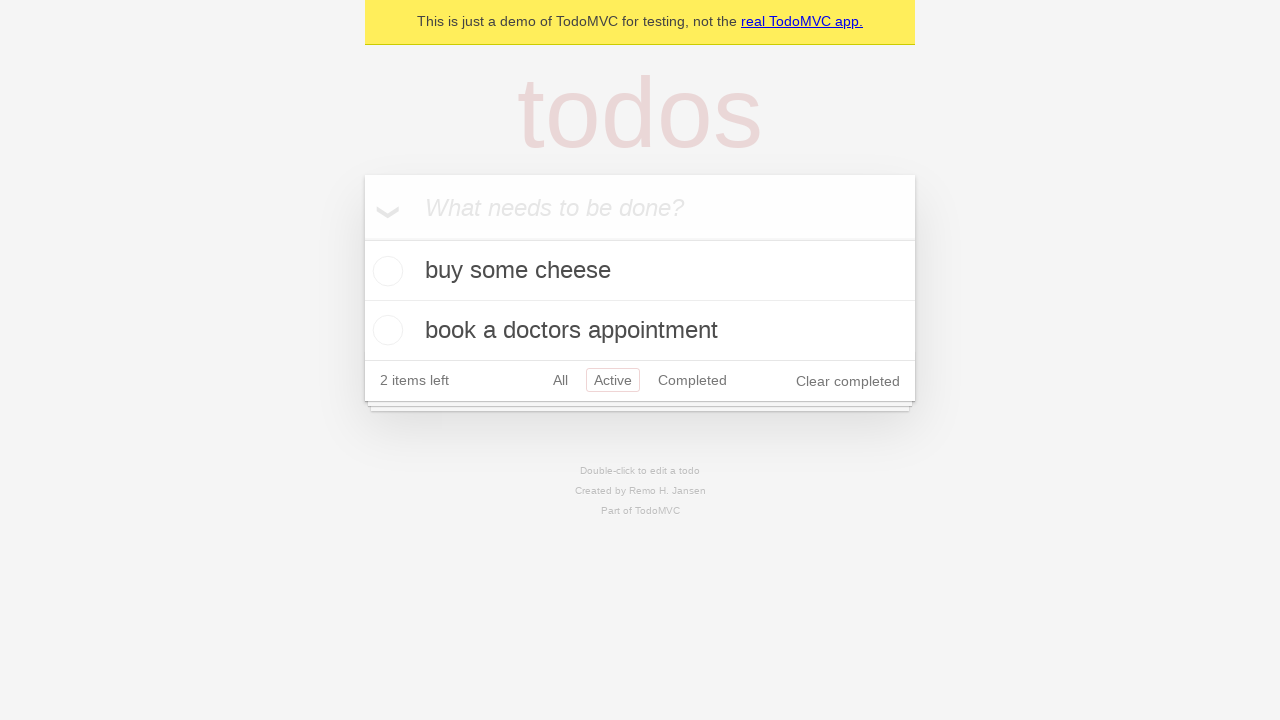

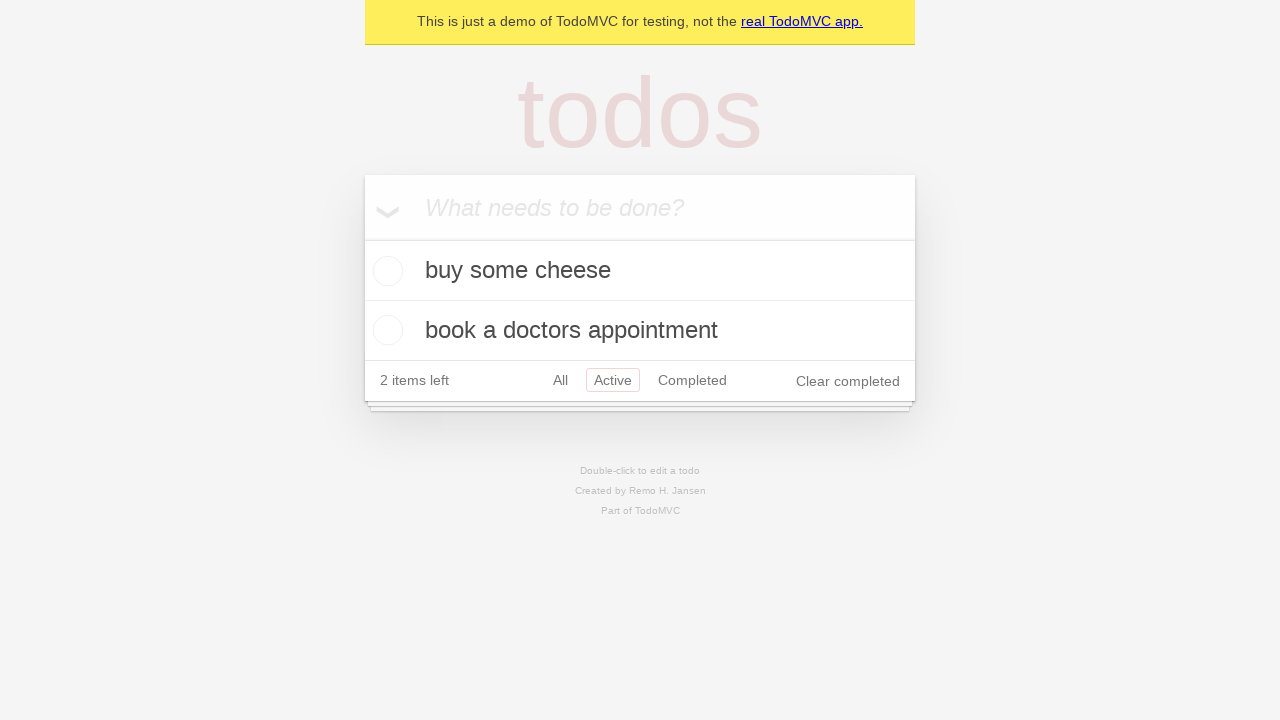